Tests the forgot password functionality by clicking the forgot password link, entering an email address, and submitting the password reset form

Starting URL: https://beta.docuport.app

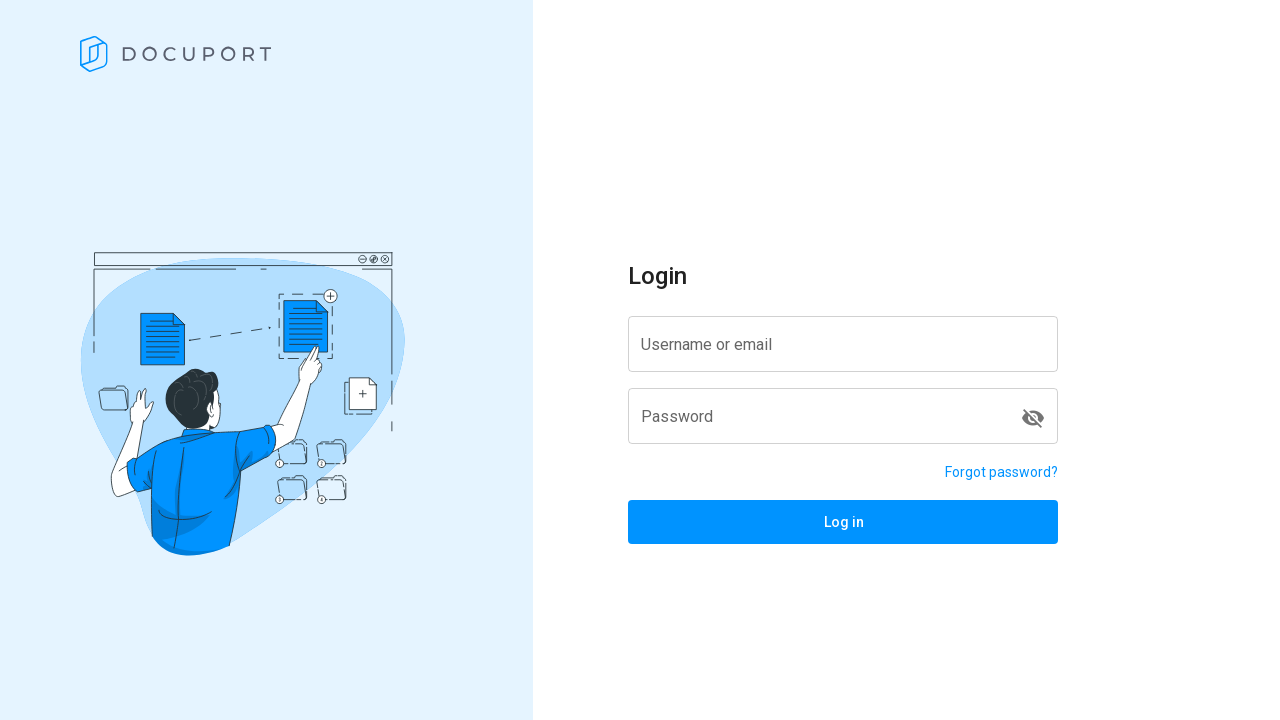

Clicked the Forgot Password link at (1002, 472) on a.body-2.text-decoration-none.primary--text
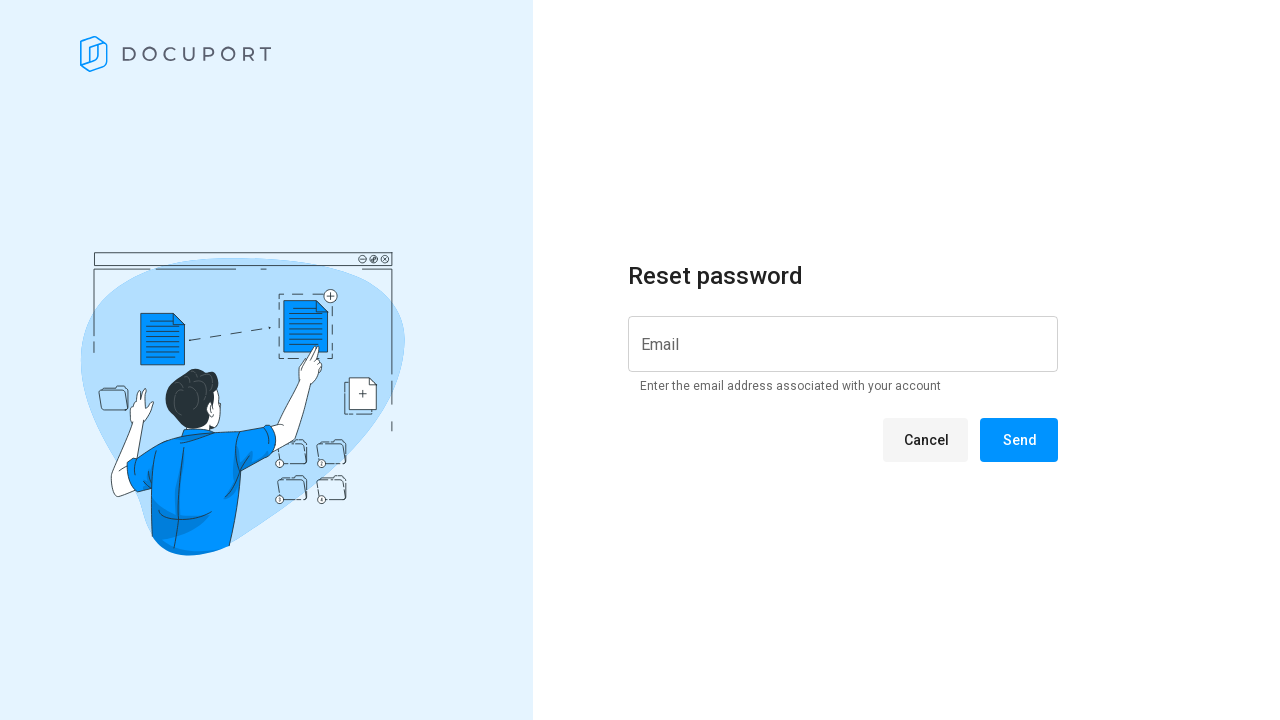

Entered email address 'loop@academy.io' in password reset form on input#input-21
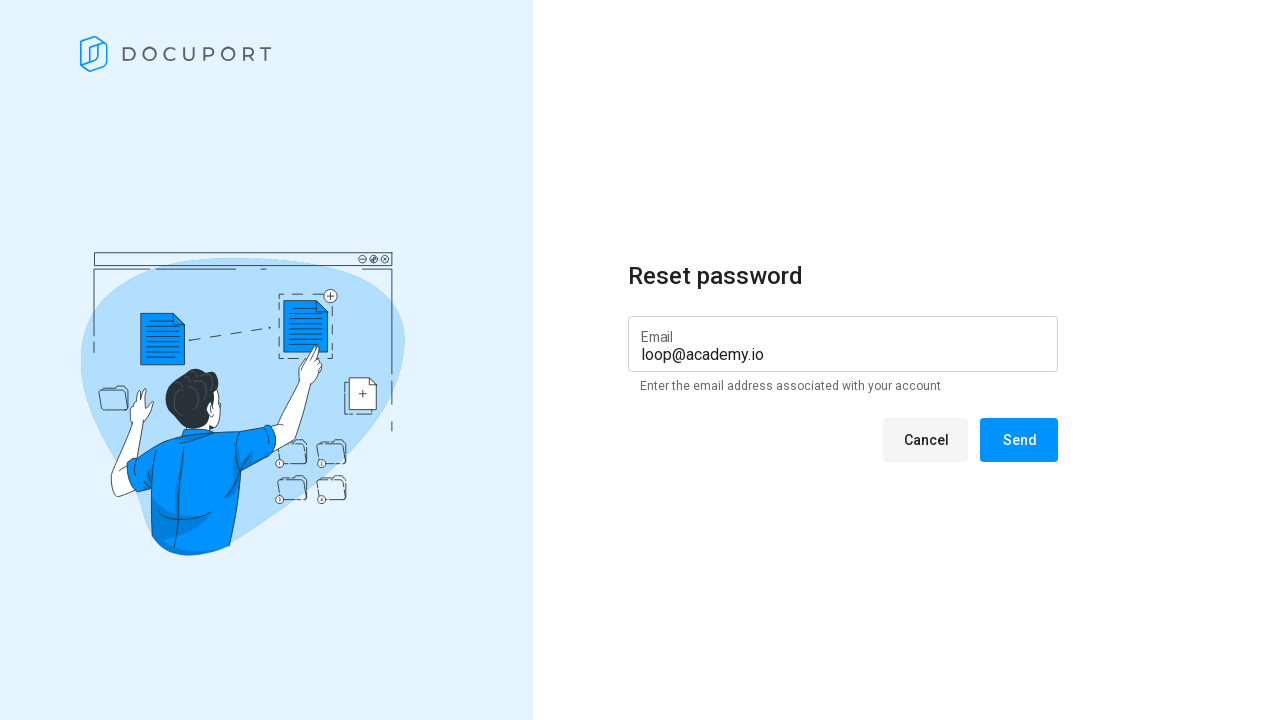

Clicked the submit button to send password reset request at (926, 440) on span.v-btn__content
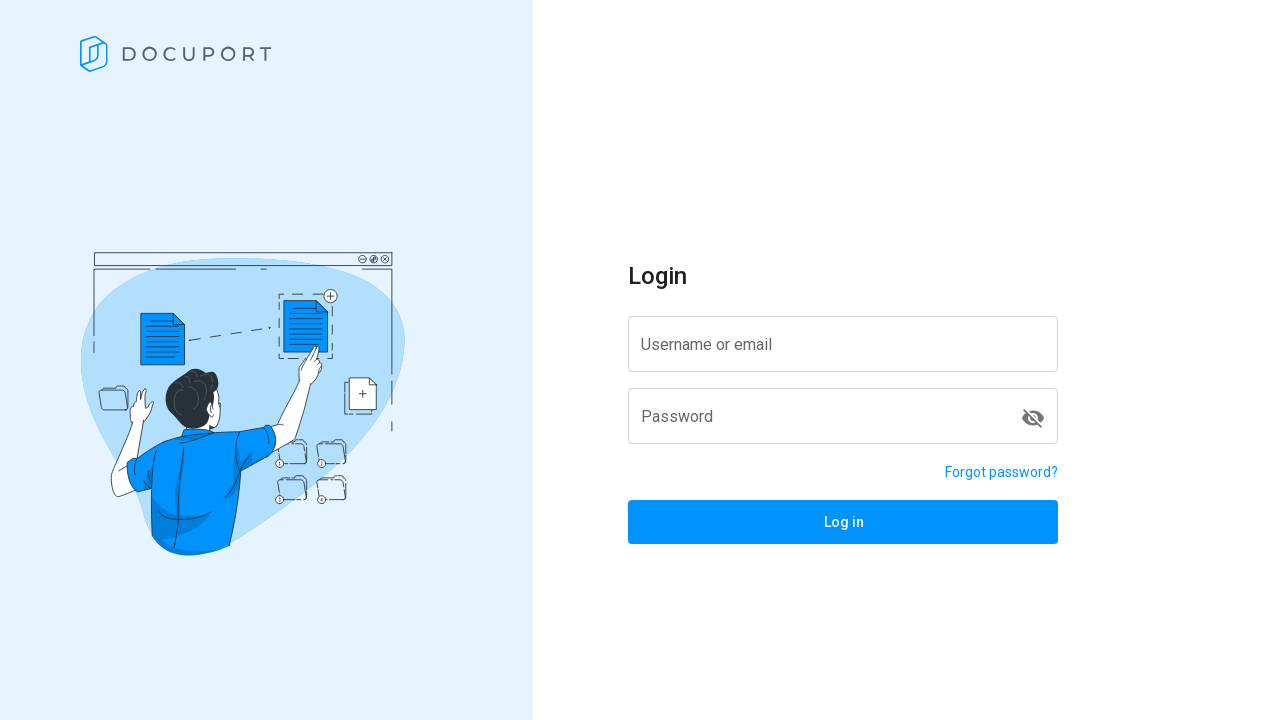

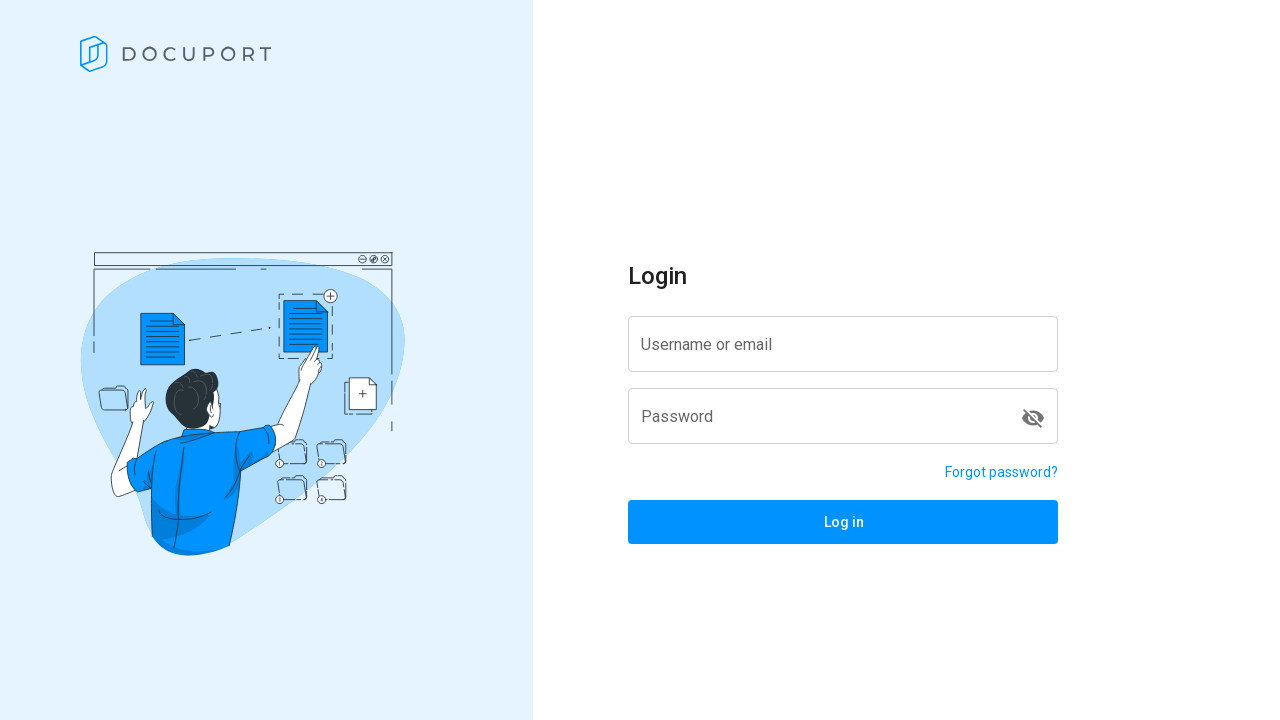